Tests jQuery UI selectable functionality by using keyboard modifiers to select multiple items in a list

Starting URL: https://jqueryui.com/selectable

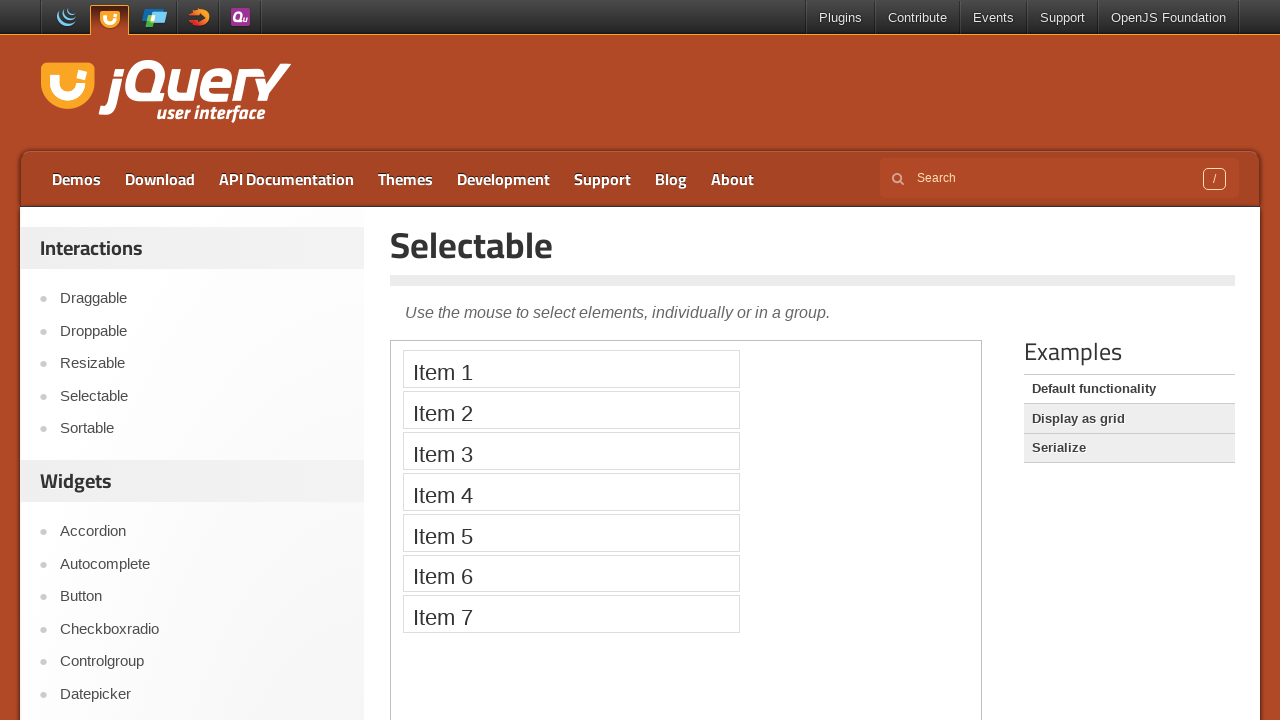

Located the iframe containing the selectable demo
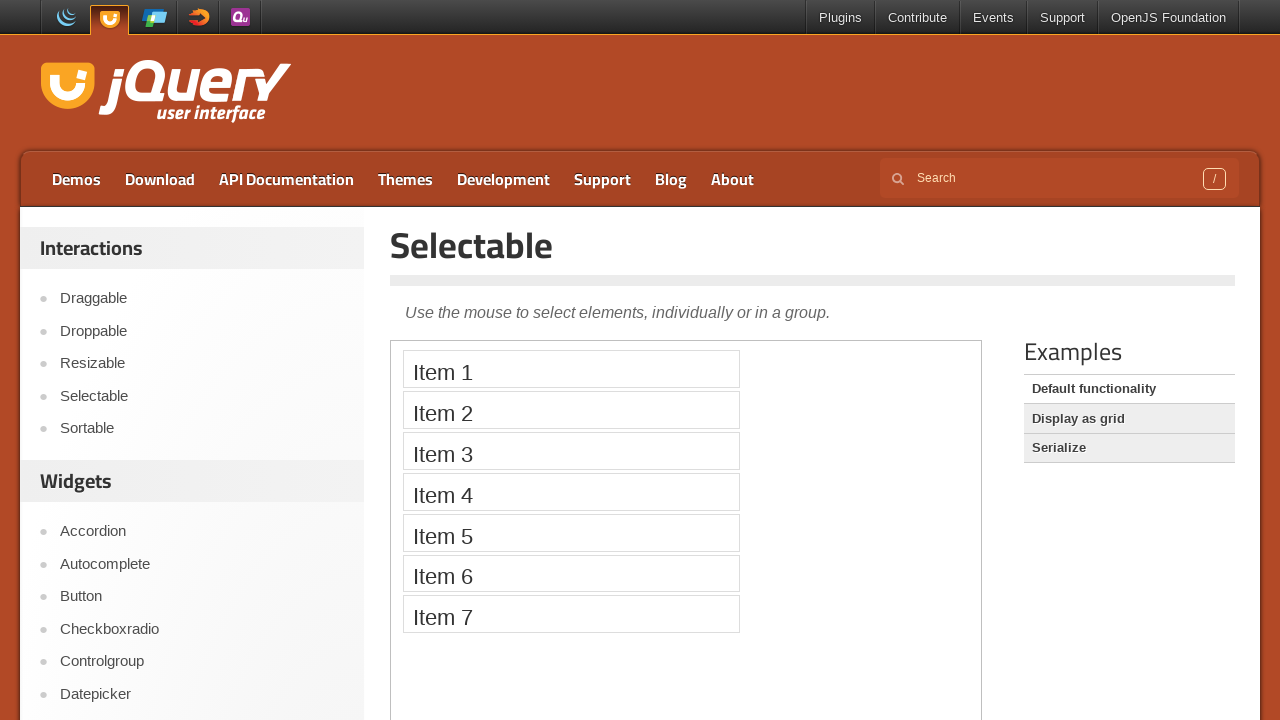

Waited for iframe to load
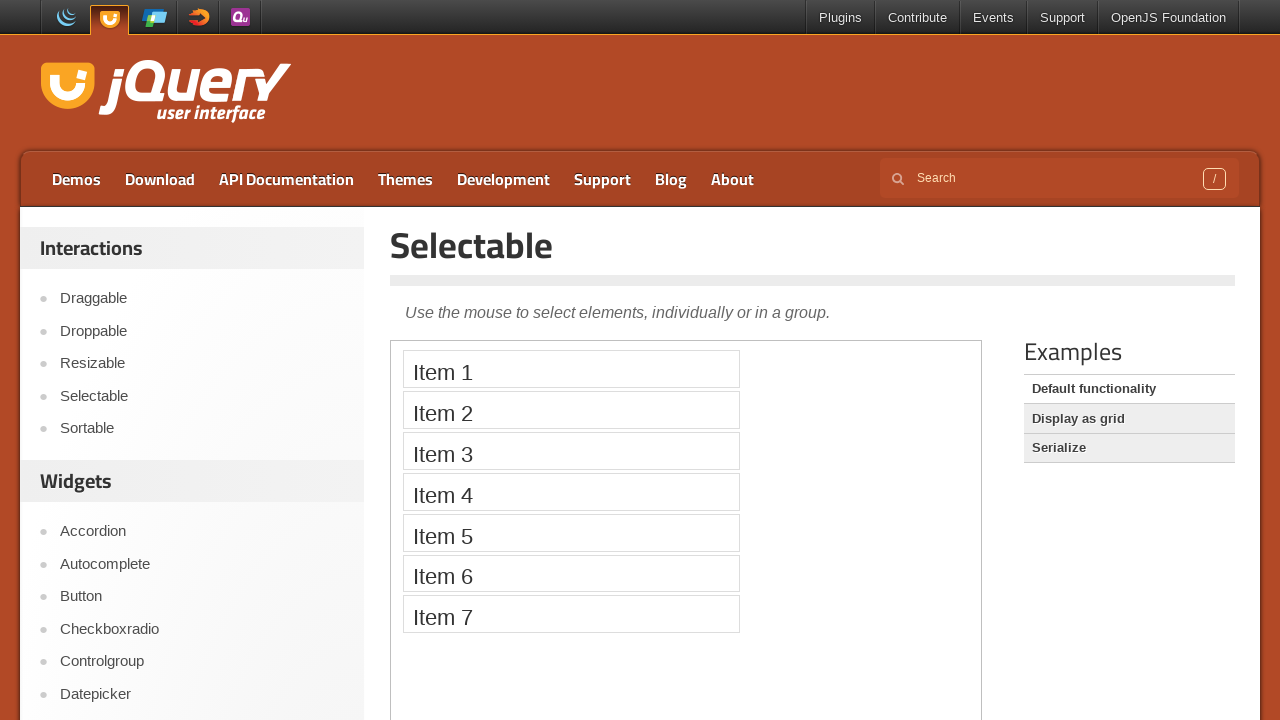

Pressed down Control key for multi-select
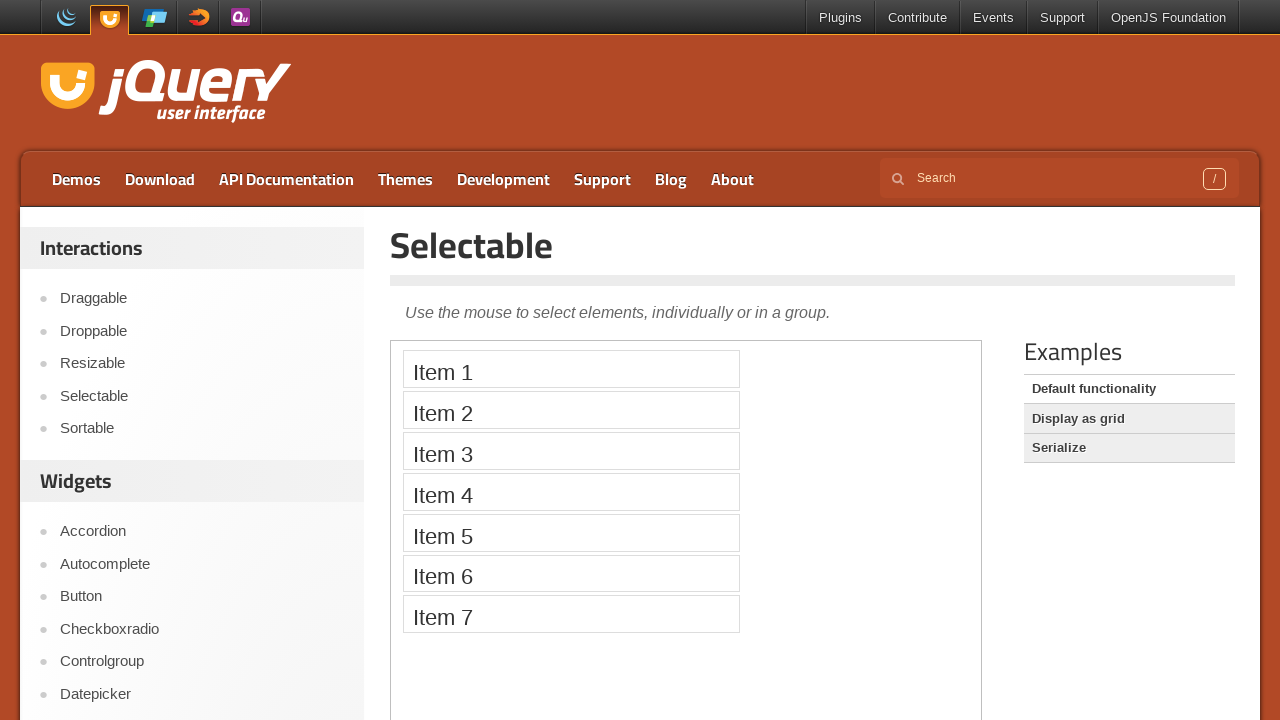

Clicked on Item 1 while holding Control at (571, 369) on iframe >> nth=0 >> internal:control=enter-frame >> xpath=//li[text() = 'Item 1']
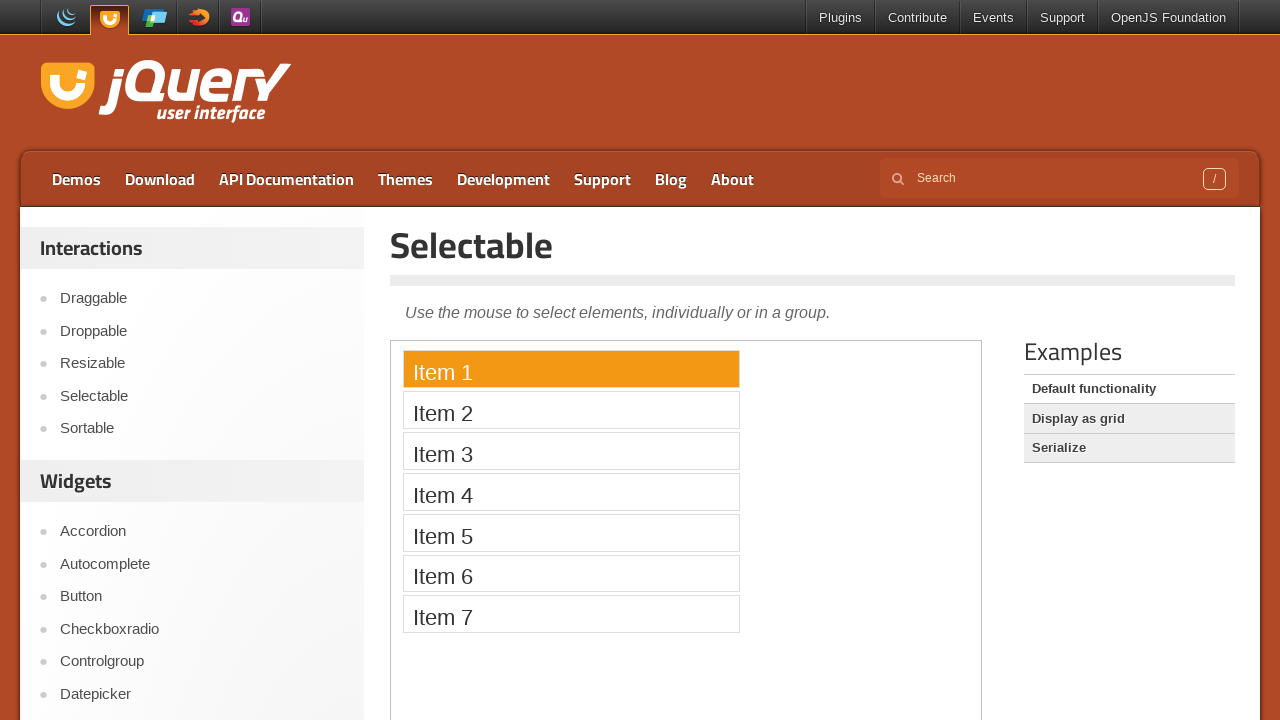

Clicked on Item 3 while holding Control at (571, 451) on iframe >> nth=0 >> internal:control=enter-frame >> xpath=//li[text() = 'Item 3']
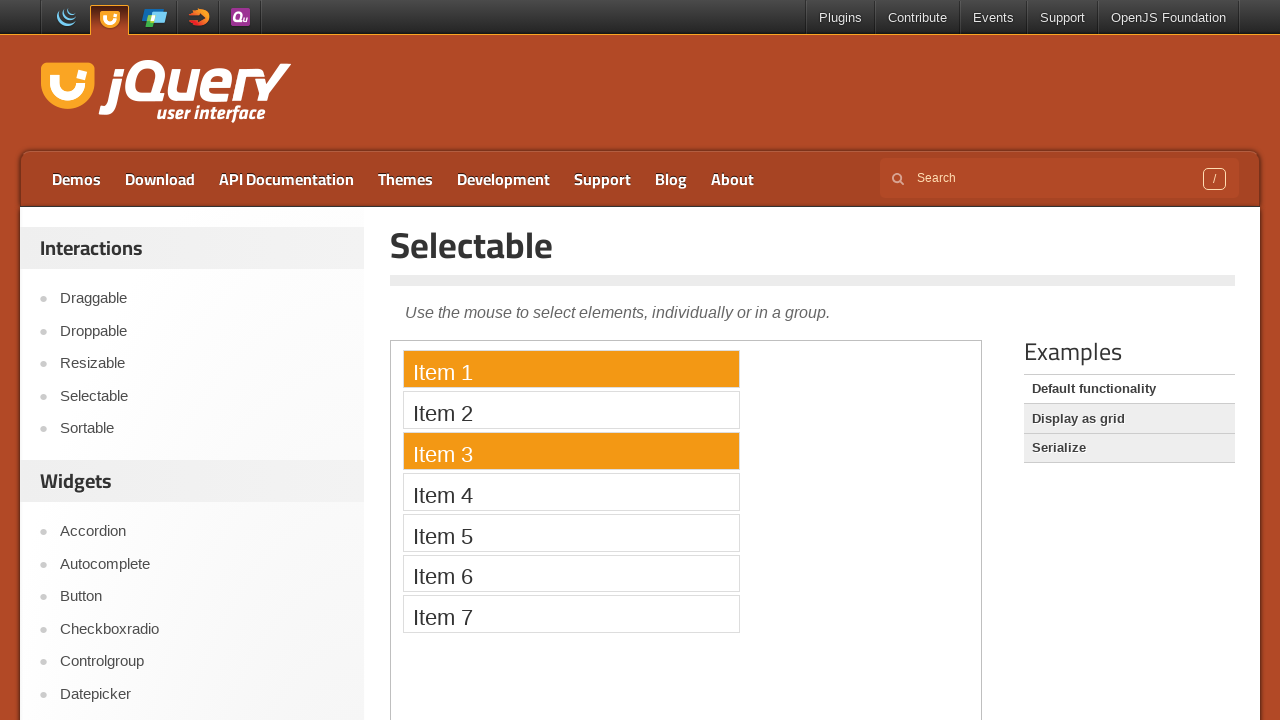

Clicked on Item 5 while holding Control at (571, 532) on iframe >> nth=0 >> internal:control=enter-frame >> xpath=//li[text() = 'Item 5']
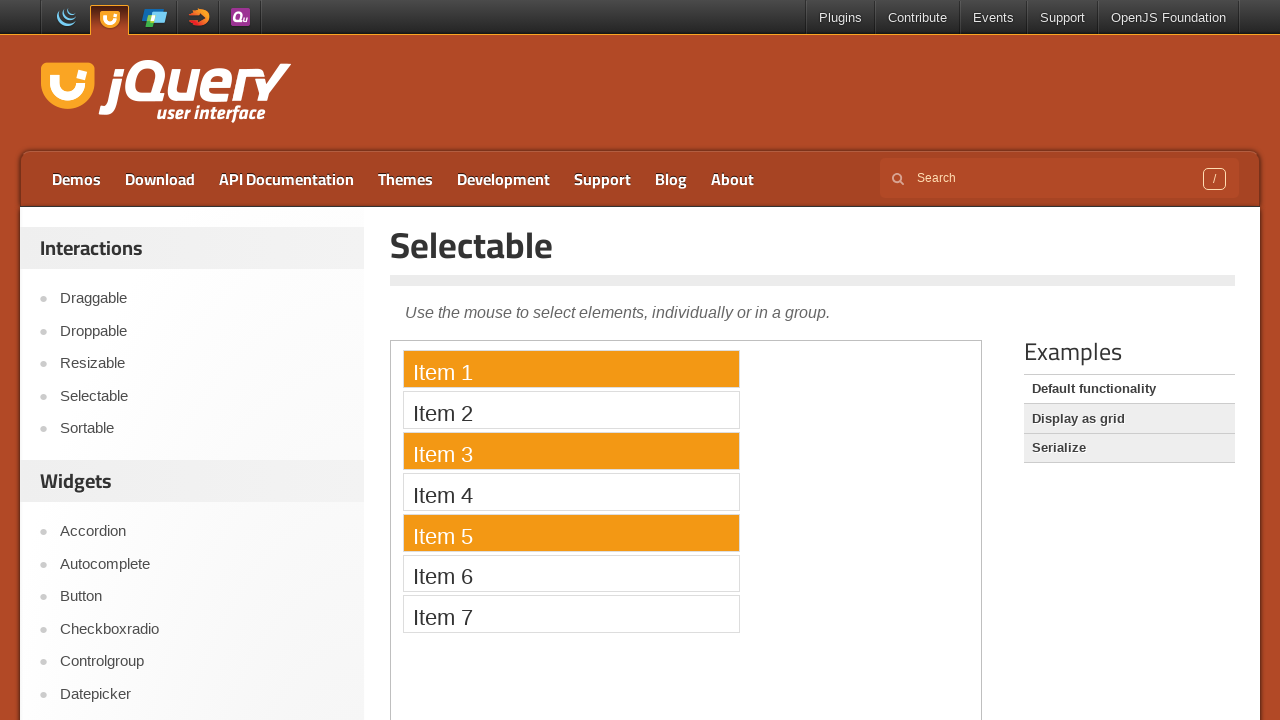

Released Control key
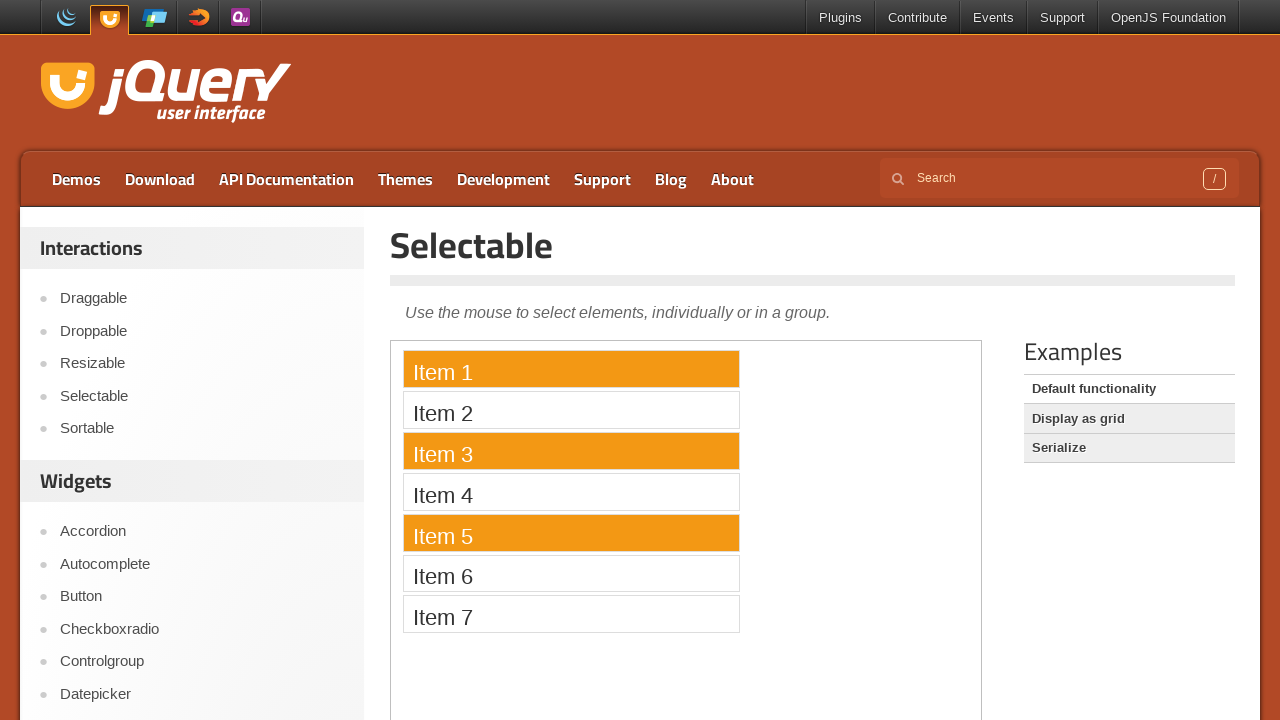

Waited to verify multiple items are selected
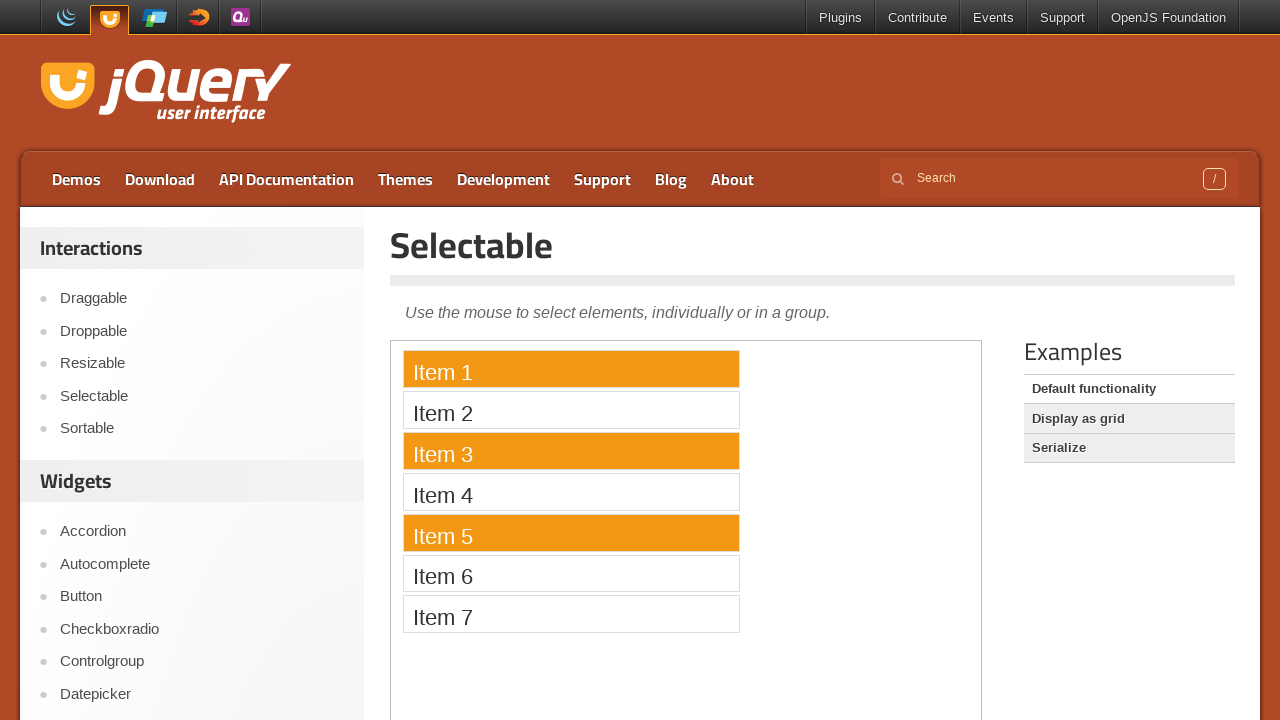

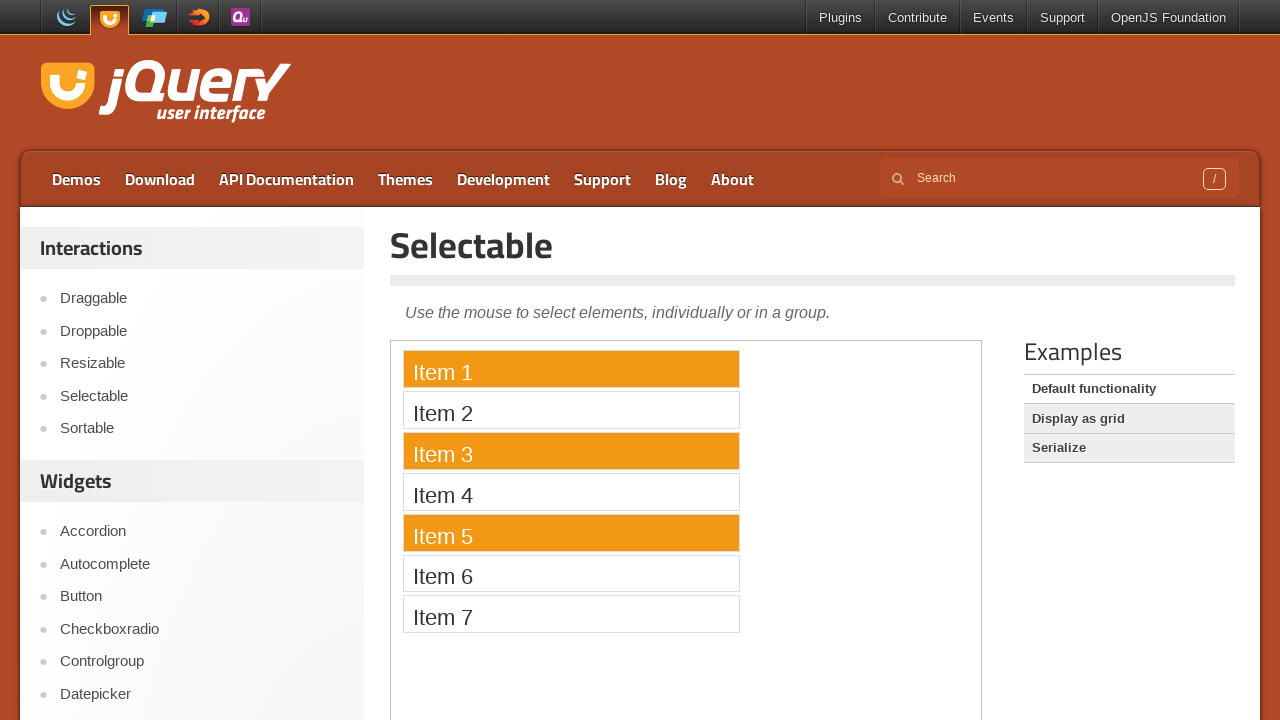